Tests multi-window browser handling by opening a new tab, navigating to a course listing page, extracting a course name, switching back to the original window, and entering the course name into a form field

Starting URL: https://rahulshettyacademy.com/angularpractice

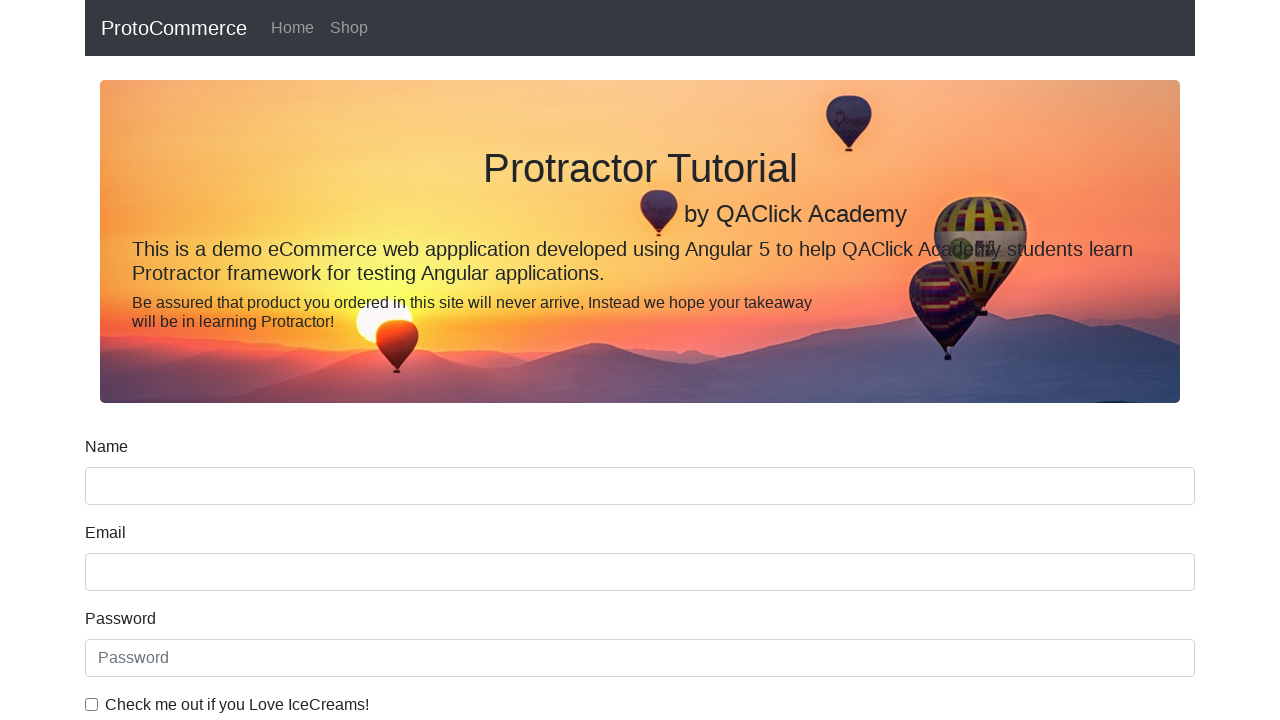

Opened a new browser tab
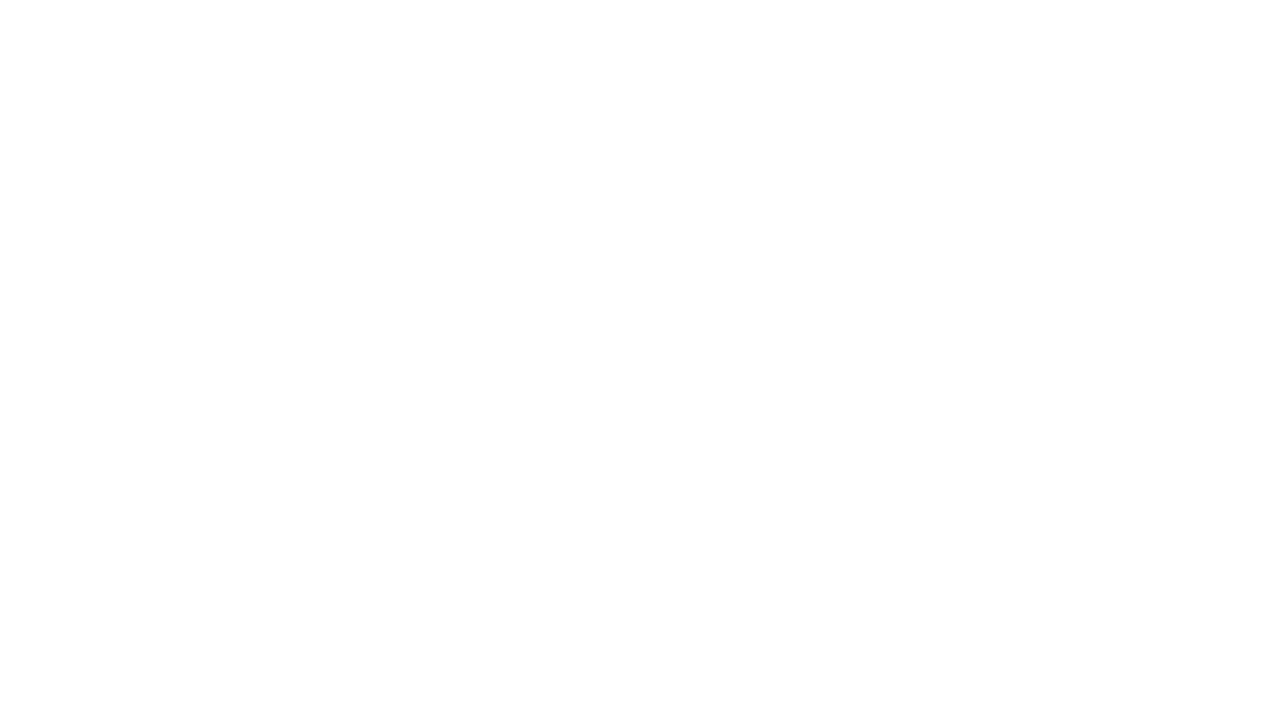

Navigated to Rahul Shetty Academy homepage in new tab
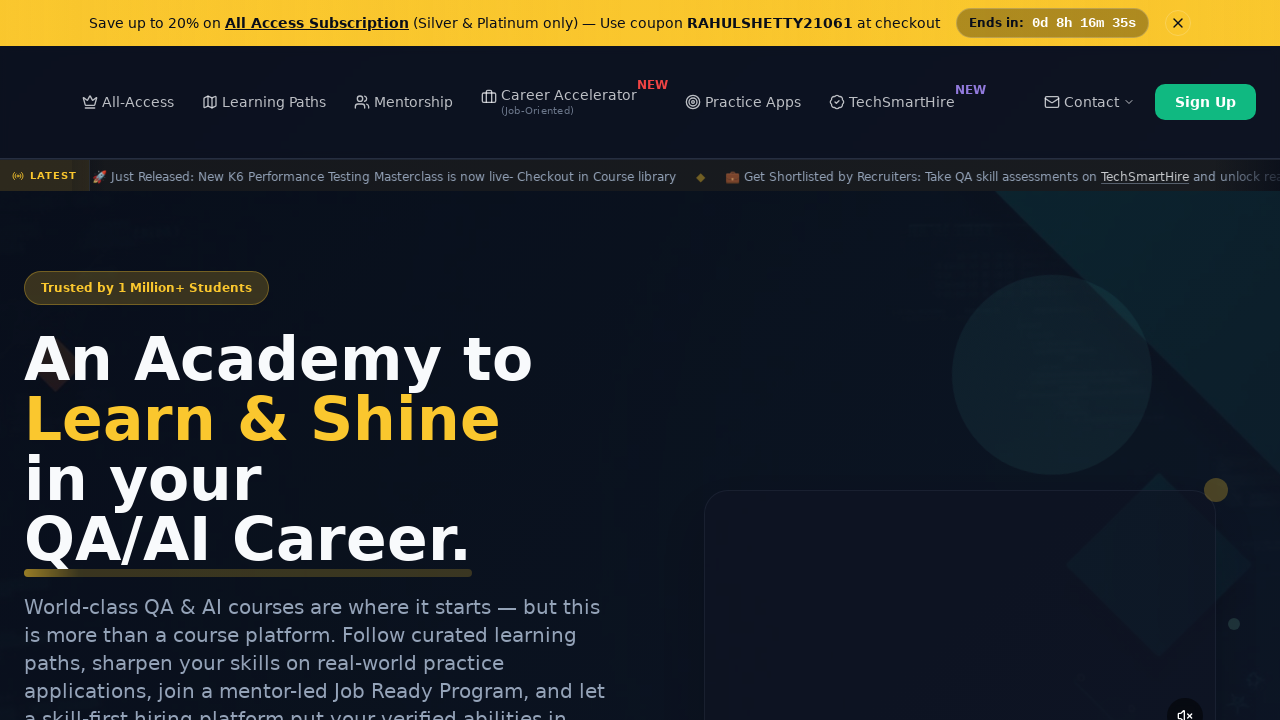

Course links loaded on the page
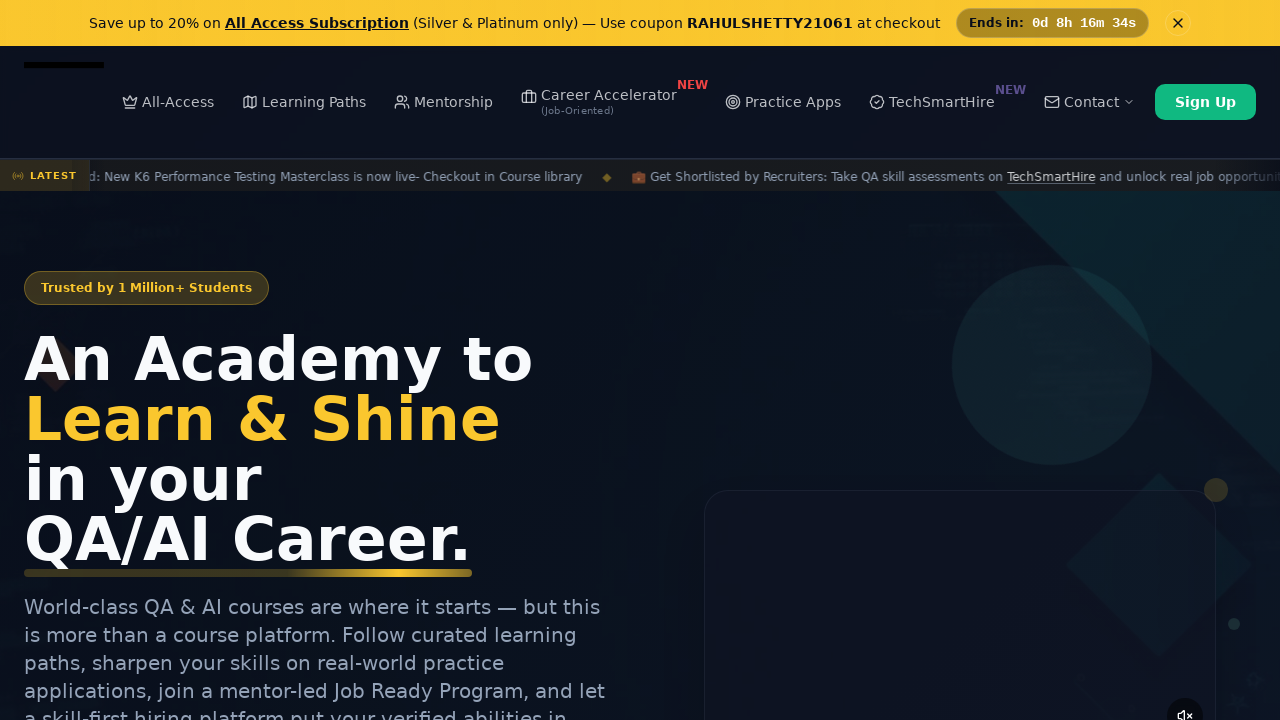

Located all course link elements
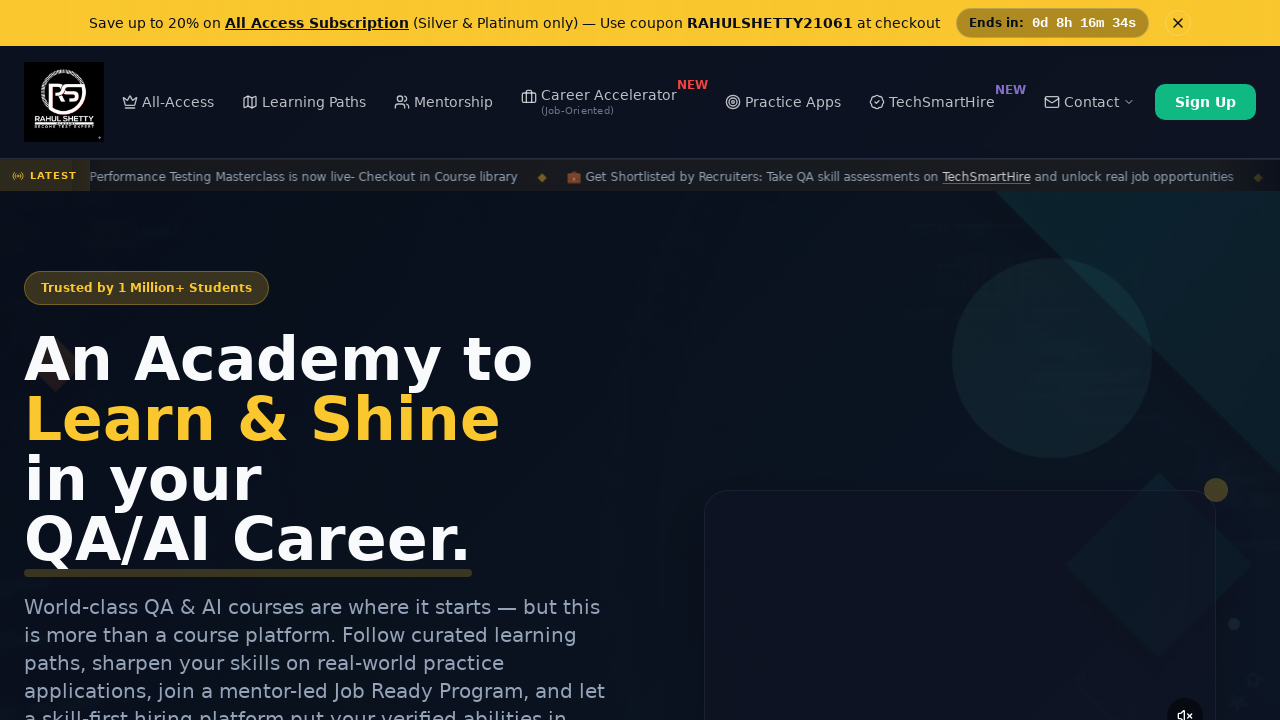

Extracted course name: Playwright Testing
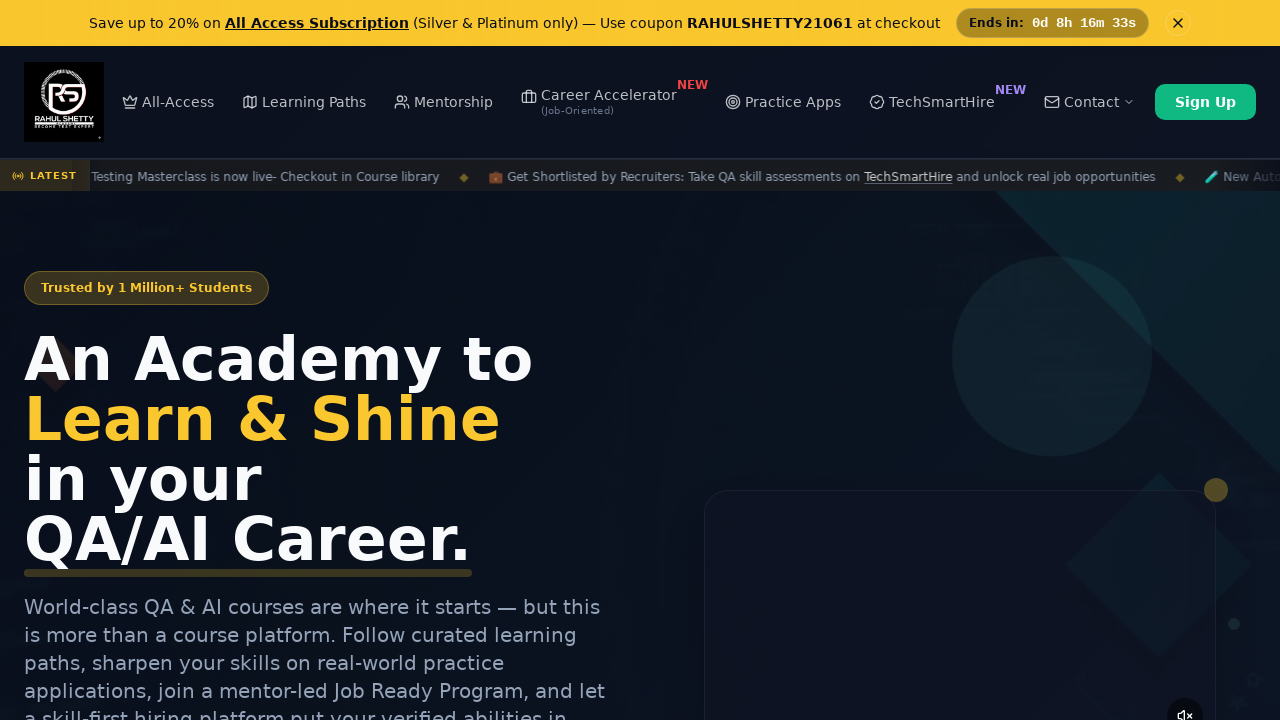

Switched back to original window and entered course name 'Playwright Testing' into name field on input[name='name']
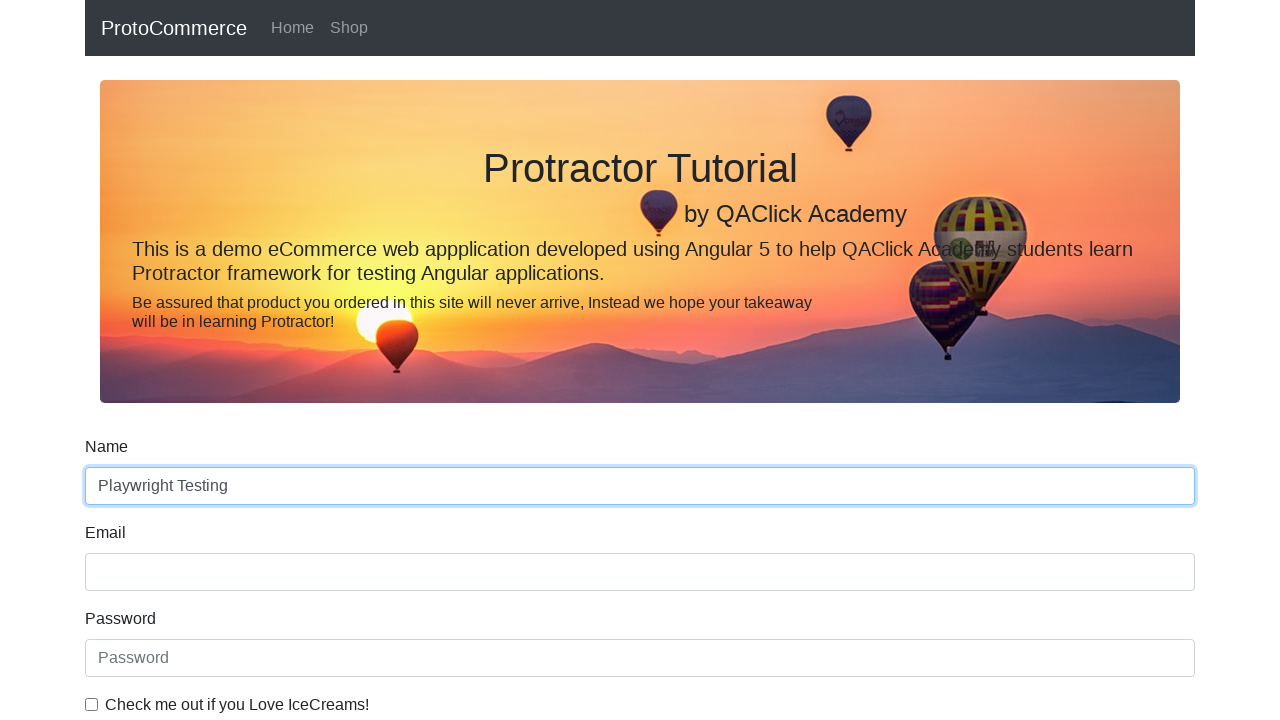

Waited 500ms to verify text entry
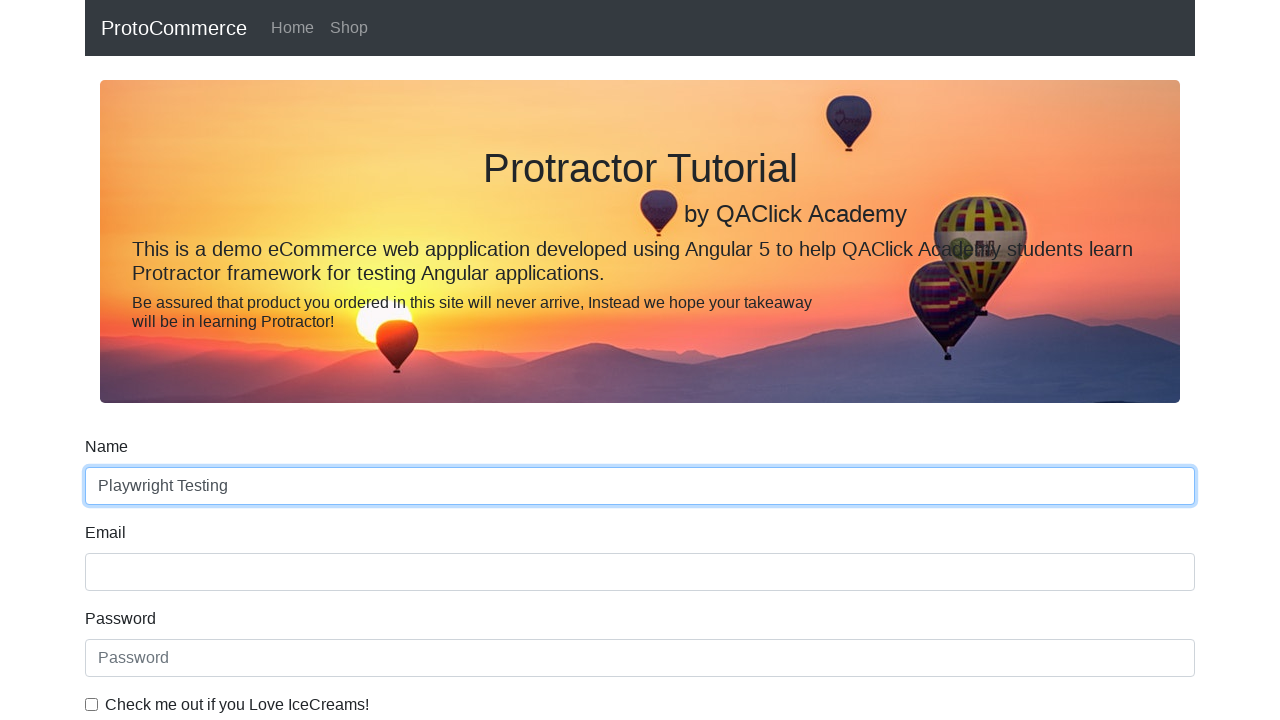

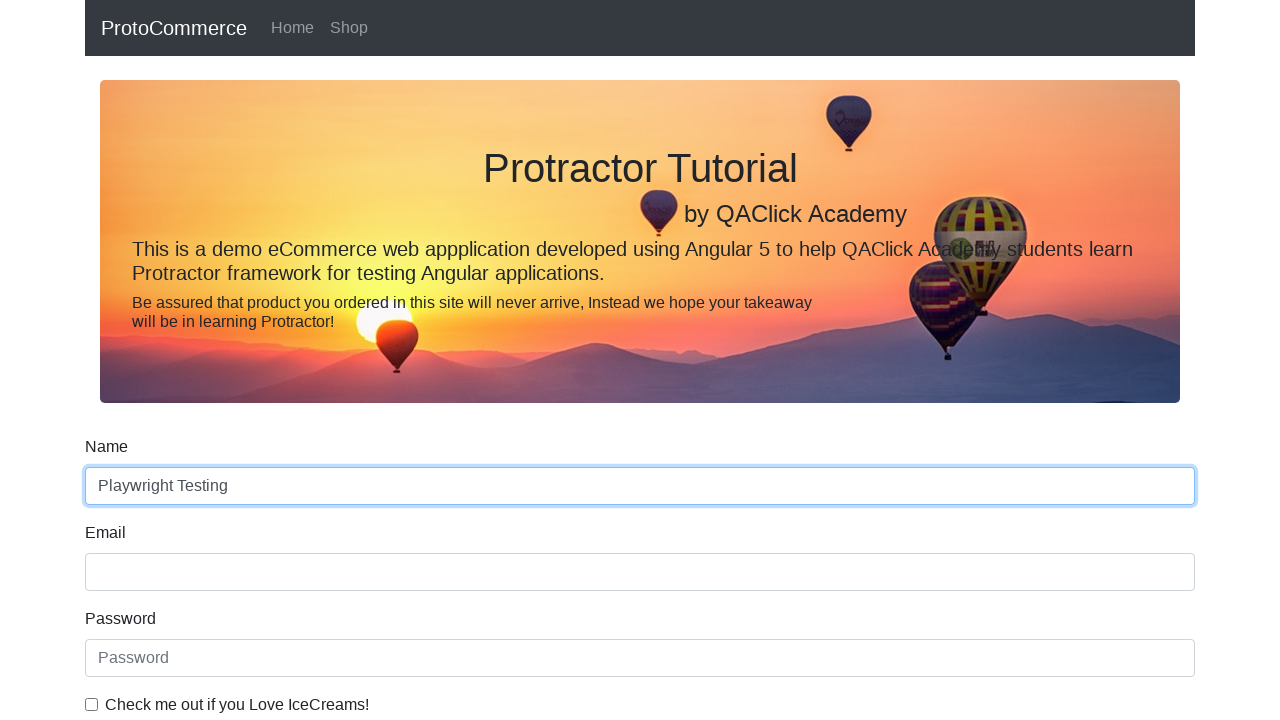